Tests that entered text is trimmed when editing a todo item

Starting URL: https://demo.playwright.dev/todomvc

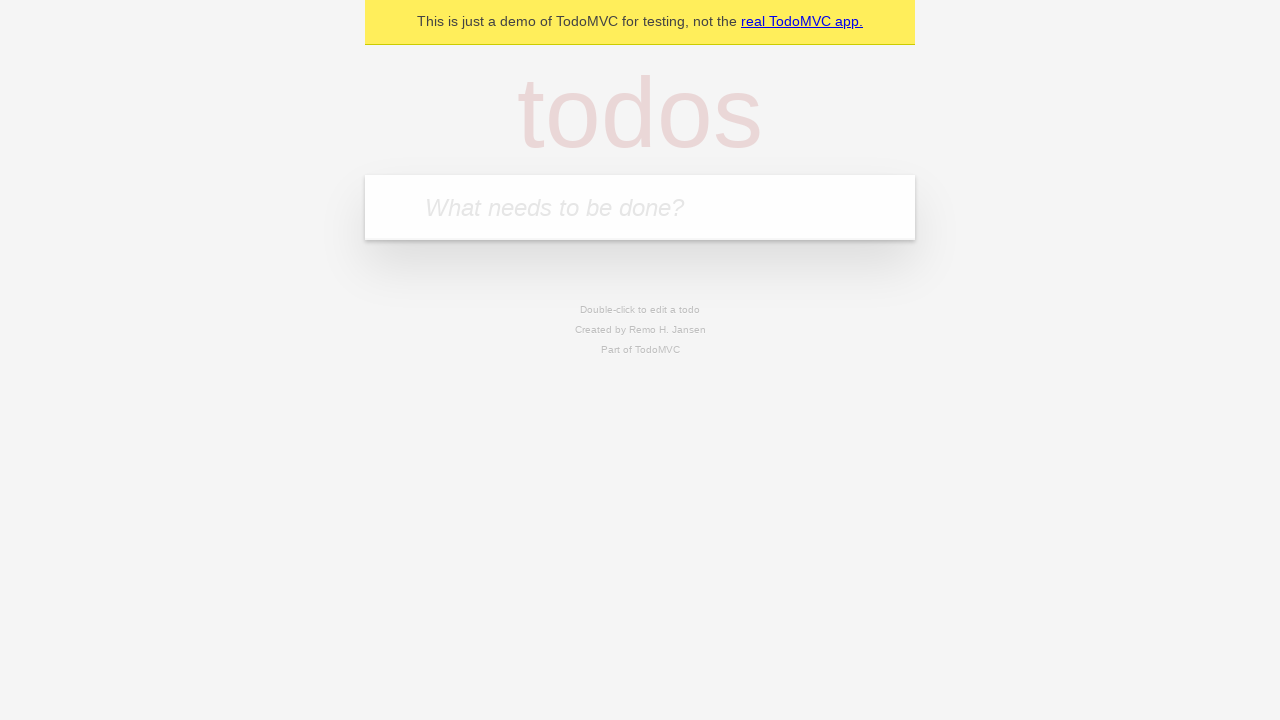

Filled input field with 'buy some cheese' on internal:attr=[placeholder="What needs to be done?"i]
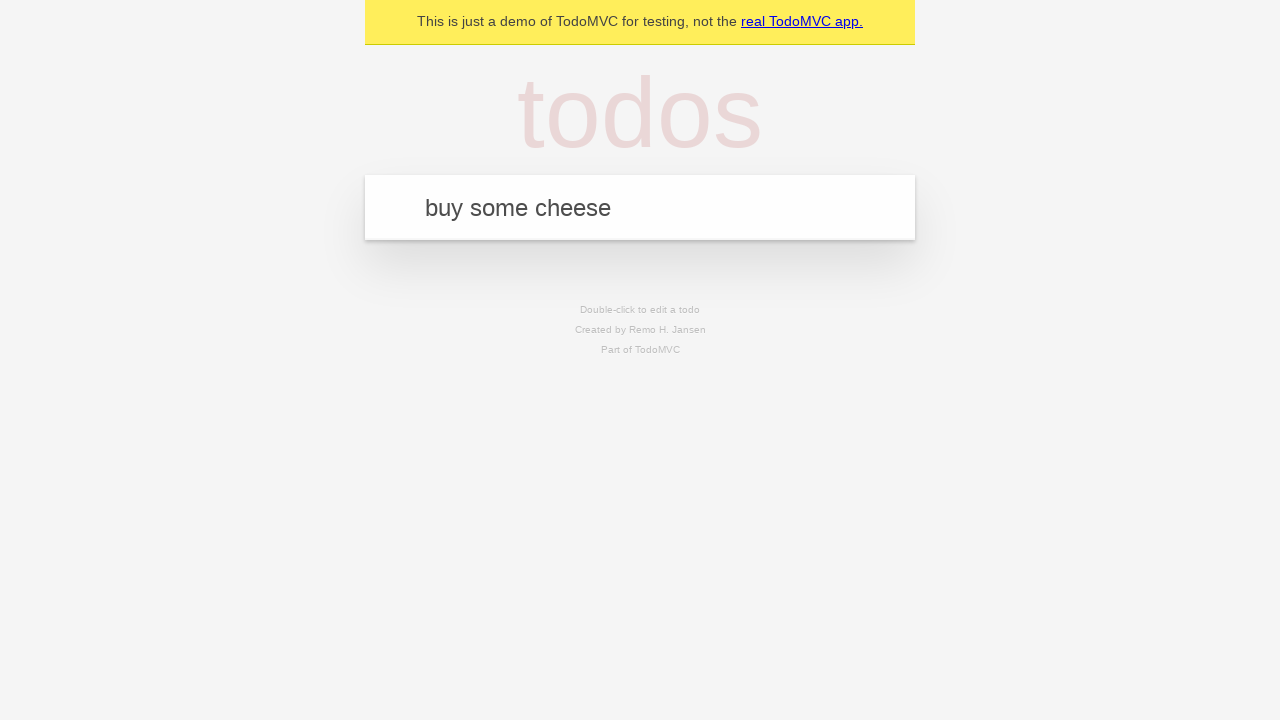

Pressed Enter to create first todo on internal:attr=[placeholder="What needs to be done?"i]
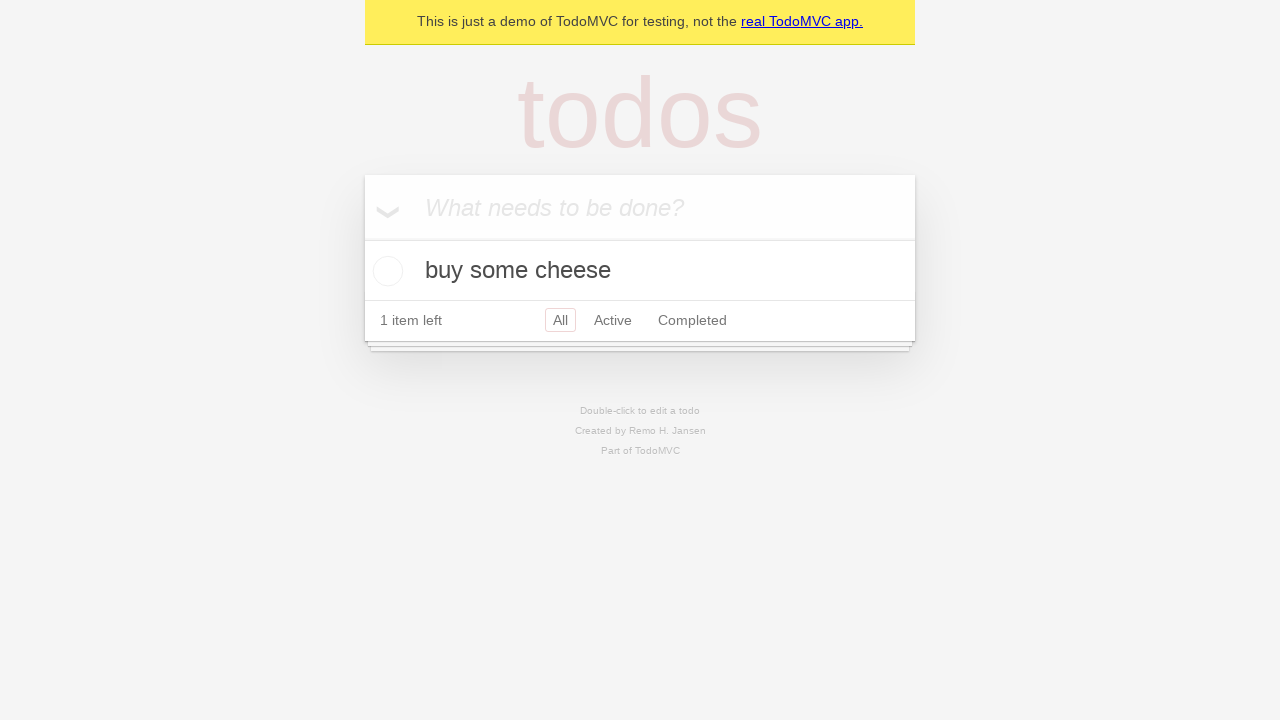

Filled input field with 'feed the cat' on internal:attr=[placeholder="What needs to be done?"i]
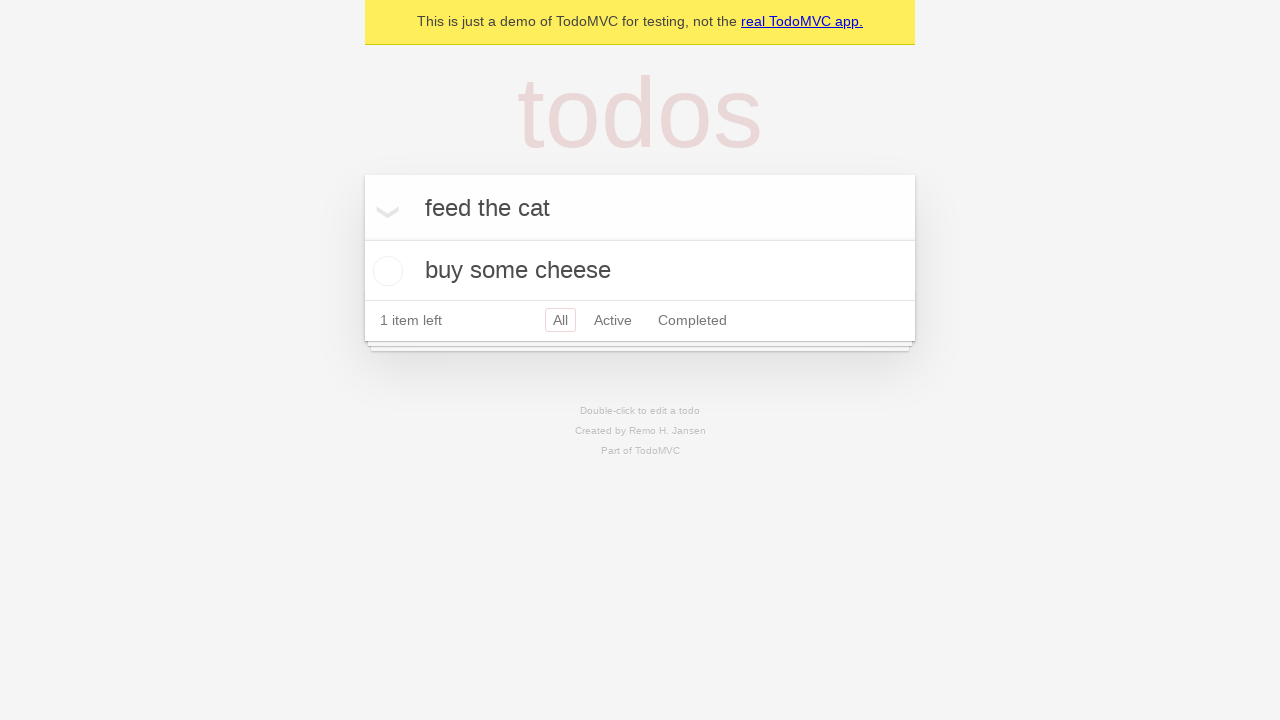

Pressed Enter to create second todo on internal:attr=[placeholder="What needs to be done?"i]
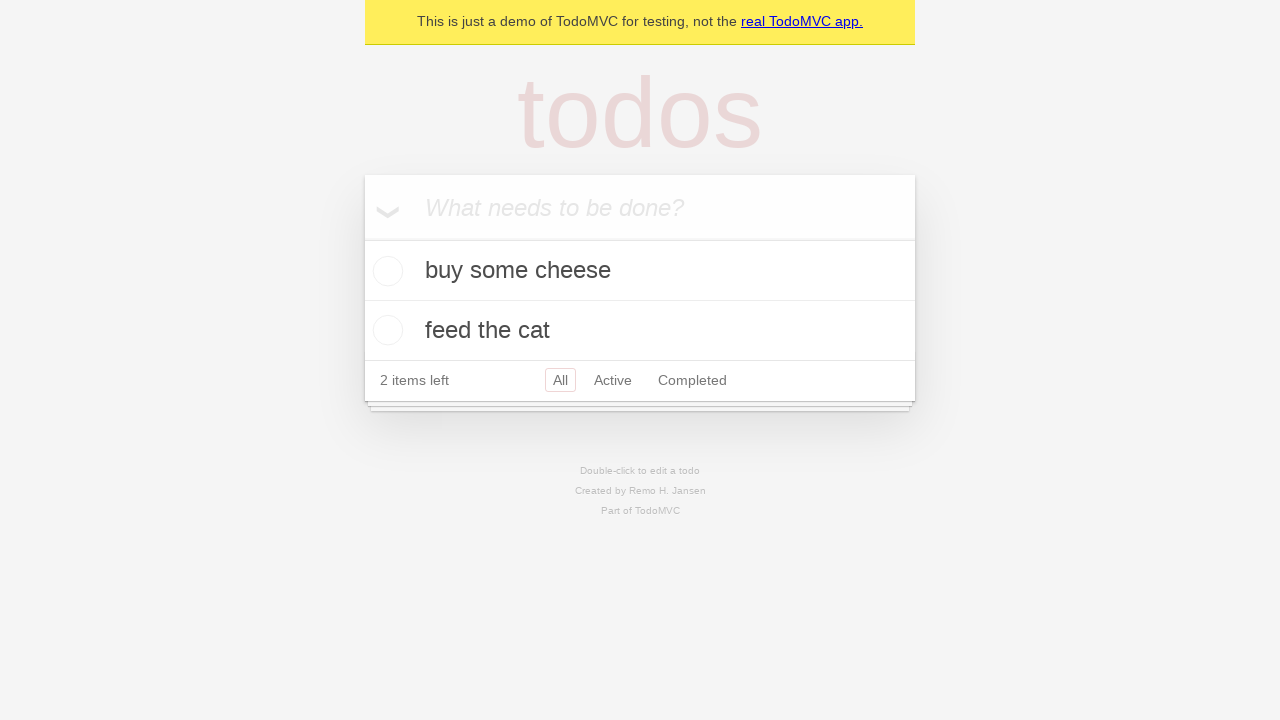

Filled input field with 'book a doctors appointment' on internal:attr=[placeholder="What needs to be done?"i]
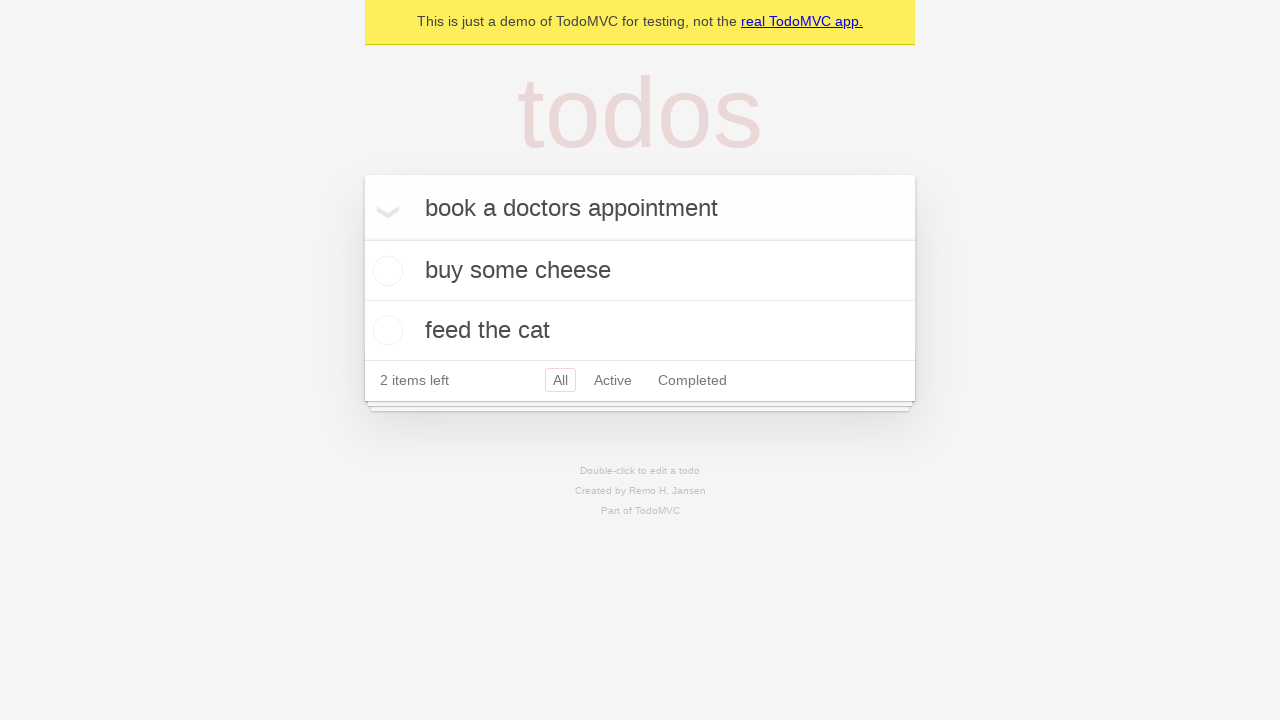

Pressed Enter to create third todo on internal:attr=[placeholder="What needs to be done?"i]
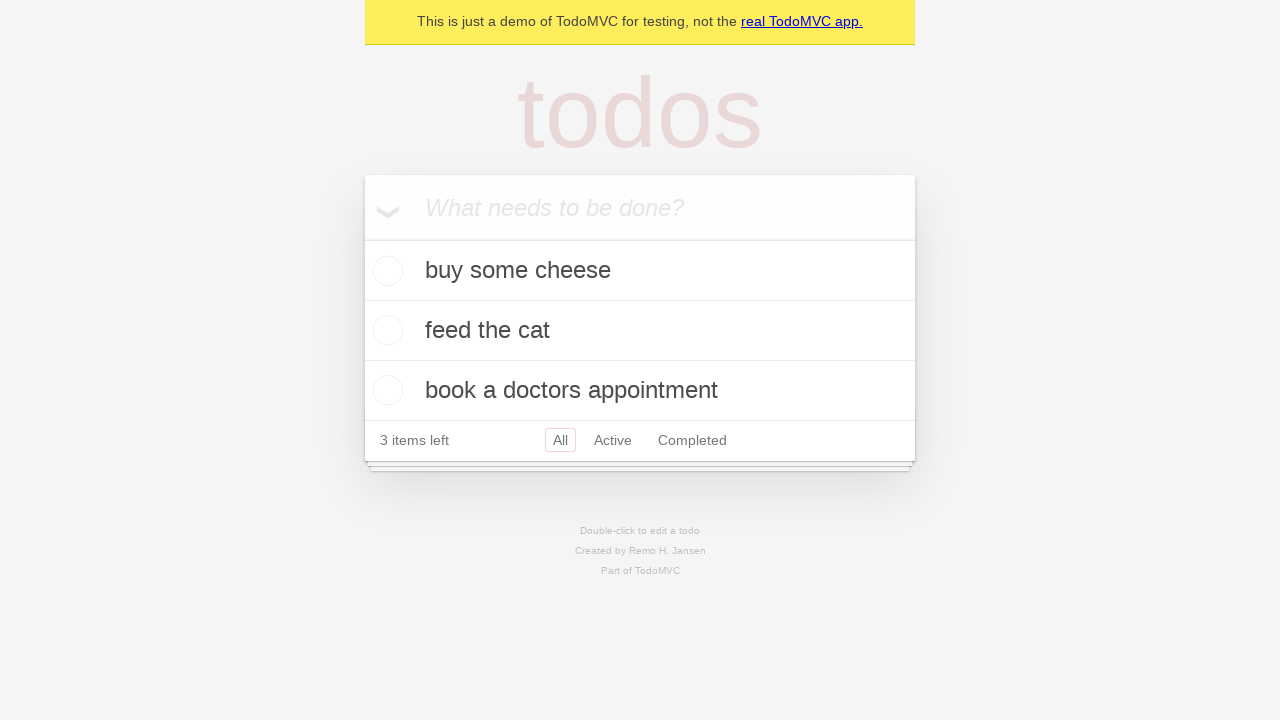

Double-clicked second todo item to enter edit mode at (640, 331) on internal:testid=[data-testid="todo-item"s] >> nth=1
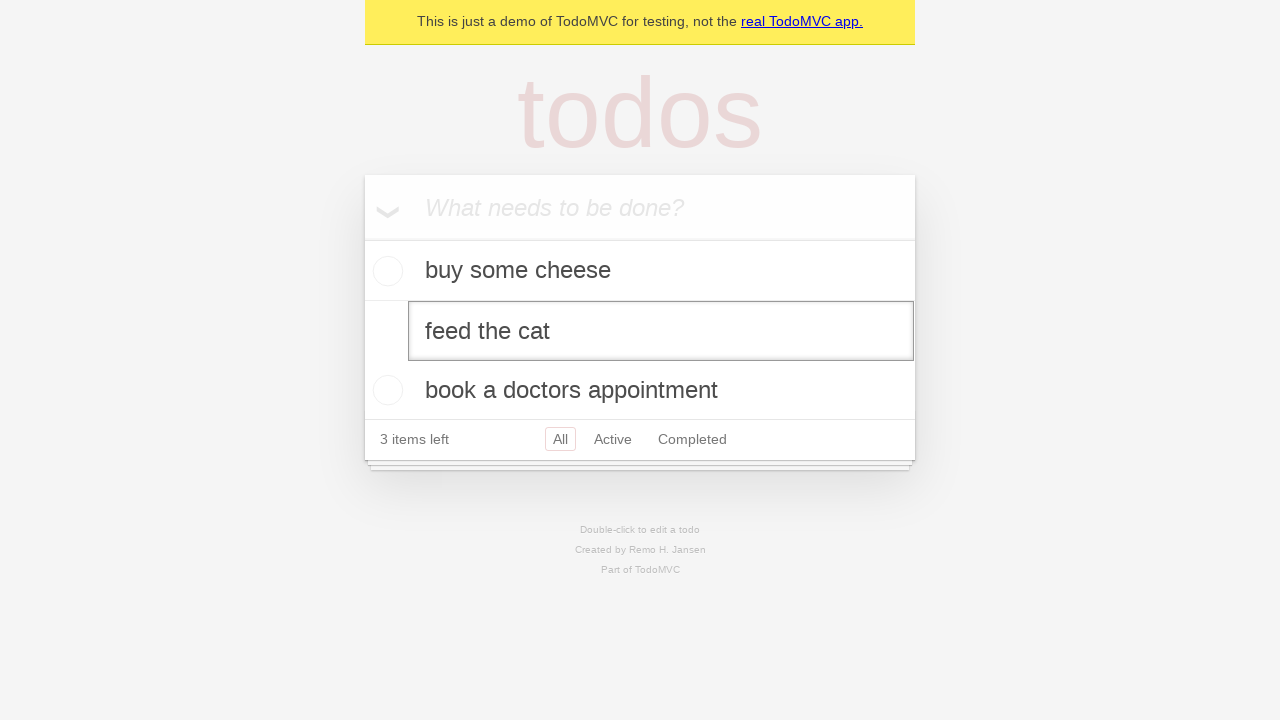

Filled edit field with text containing leading and trailing whitespace on internal:testid=[data-testid="todo-item"s] >> nth=1 >> internal:role=textbox[nam
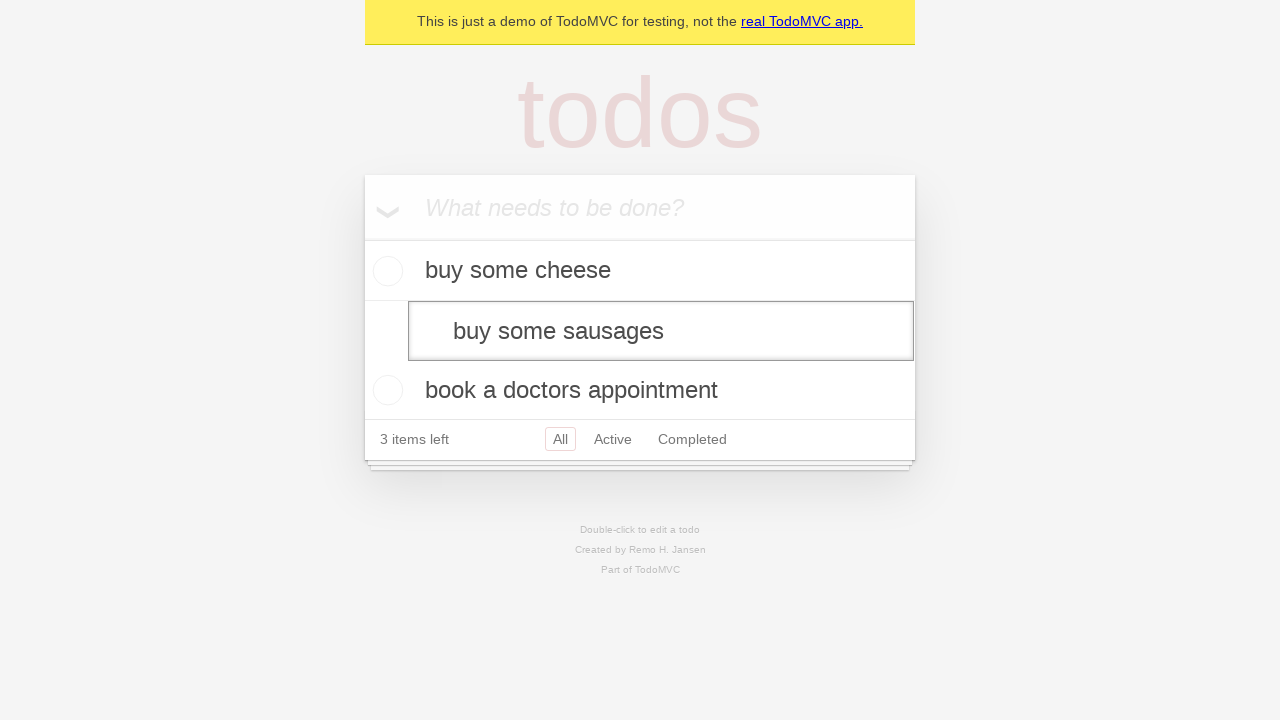

Pressed Enter to save edited todo, expecting whitespace to be trimmed on internal:testid=[data-testid="todo-item"s] >> nth=1 >> internal:role=textbox[nam
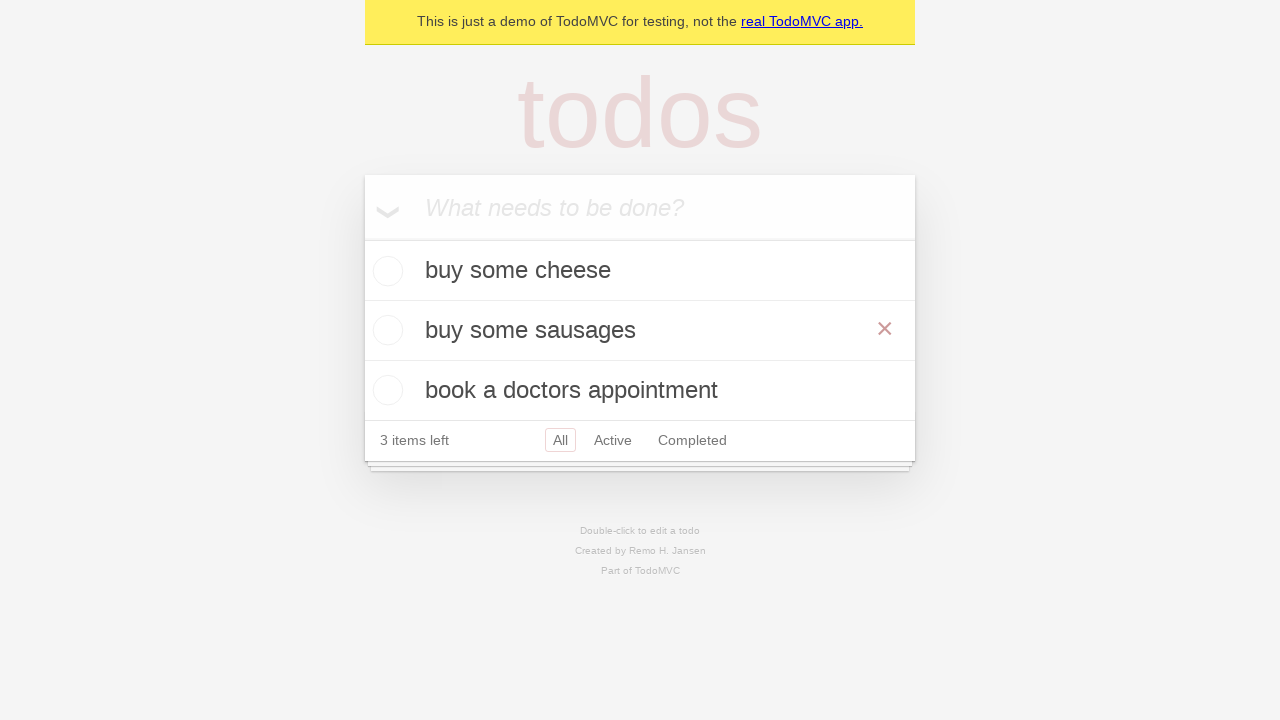

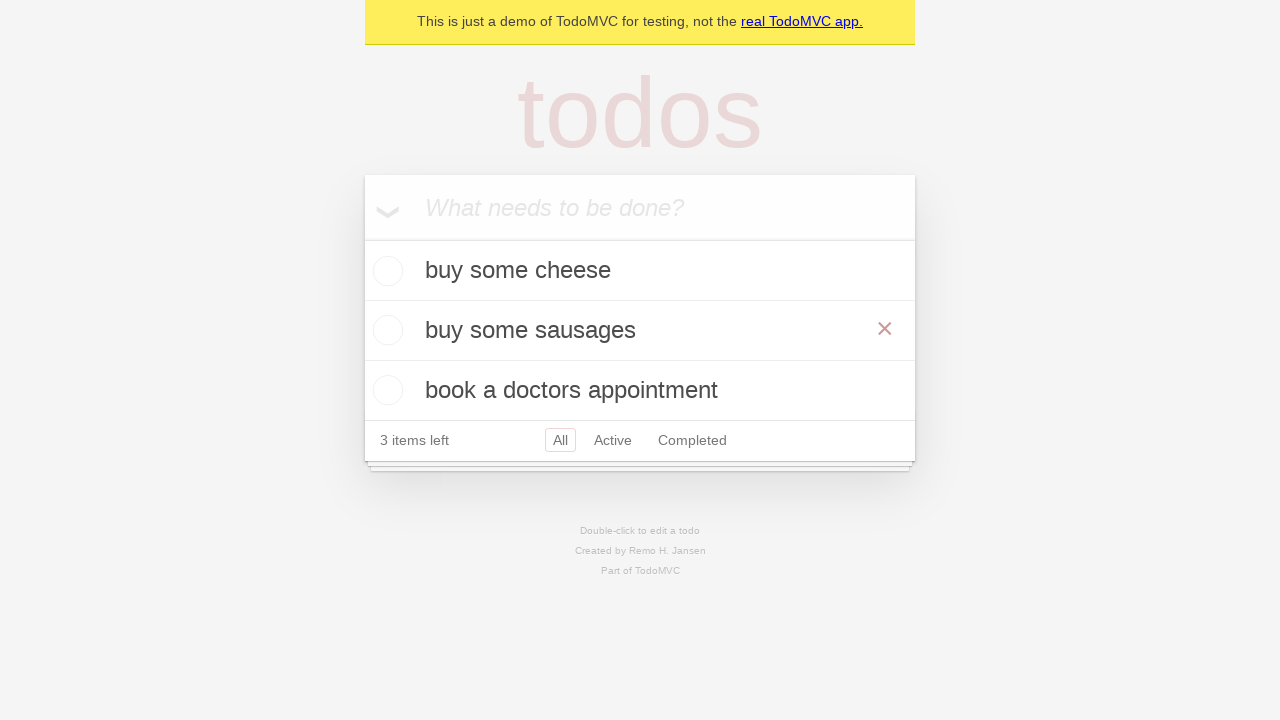